Tests hover functionality by hovering over multiple navigation tabs on an e-commerce site after accepting cookies

Starting URL: https://www.hepsiburada.com/

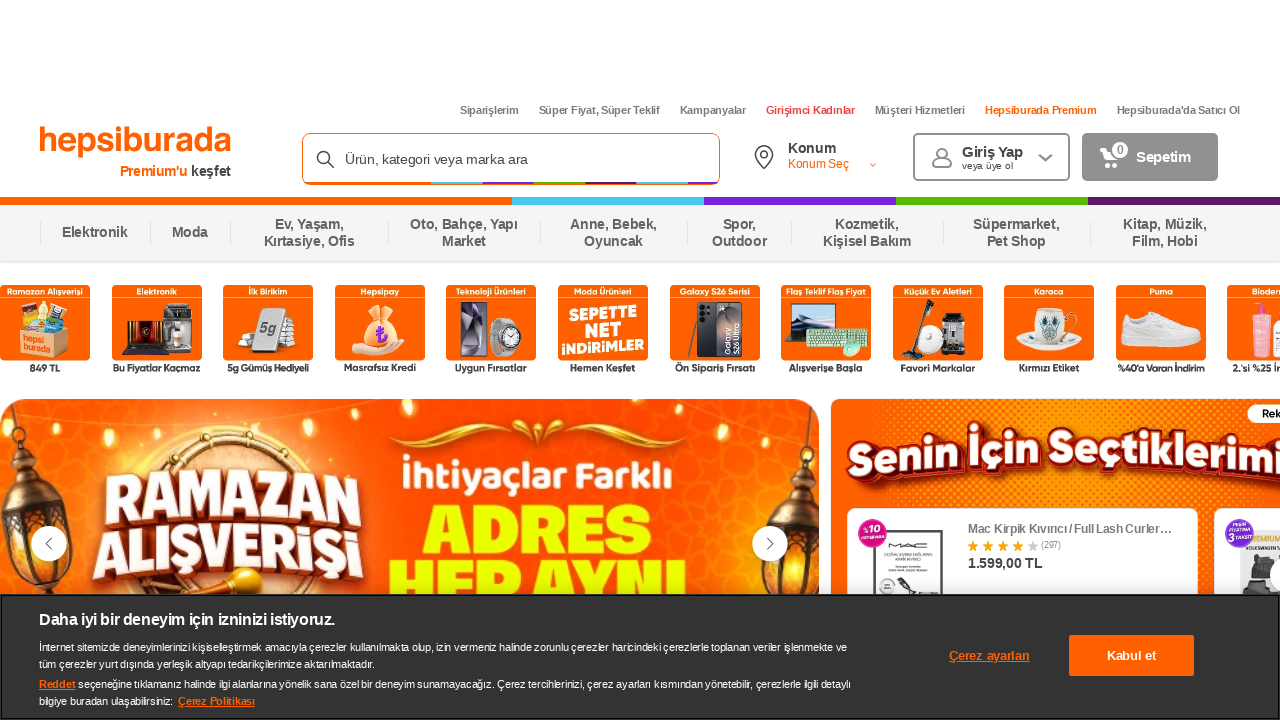

Clicked cookie acceptance button at (1131, 656) on #onetrust-accept-btn-handler
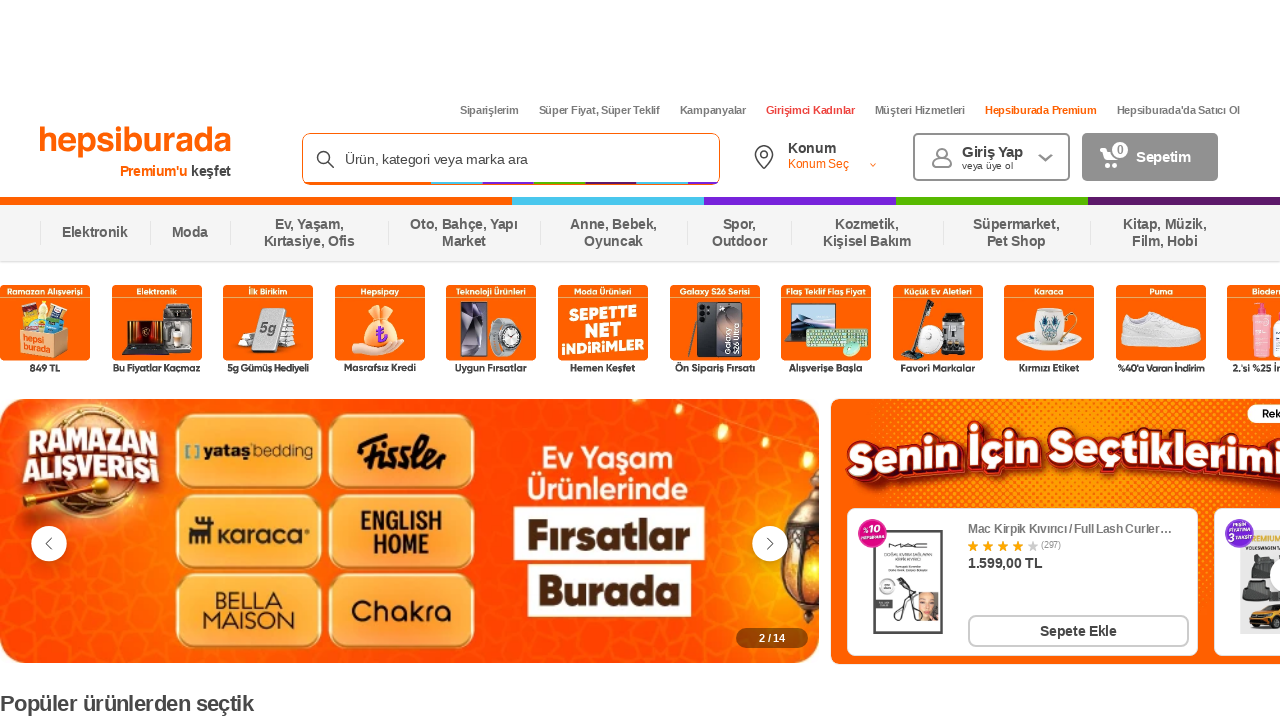

Hovered over 'Elektronik' navigation tab at (95, 233) on //span[text()='Elektronik']
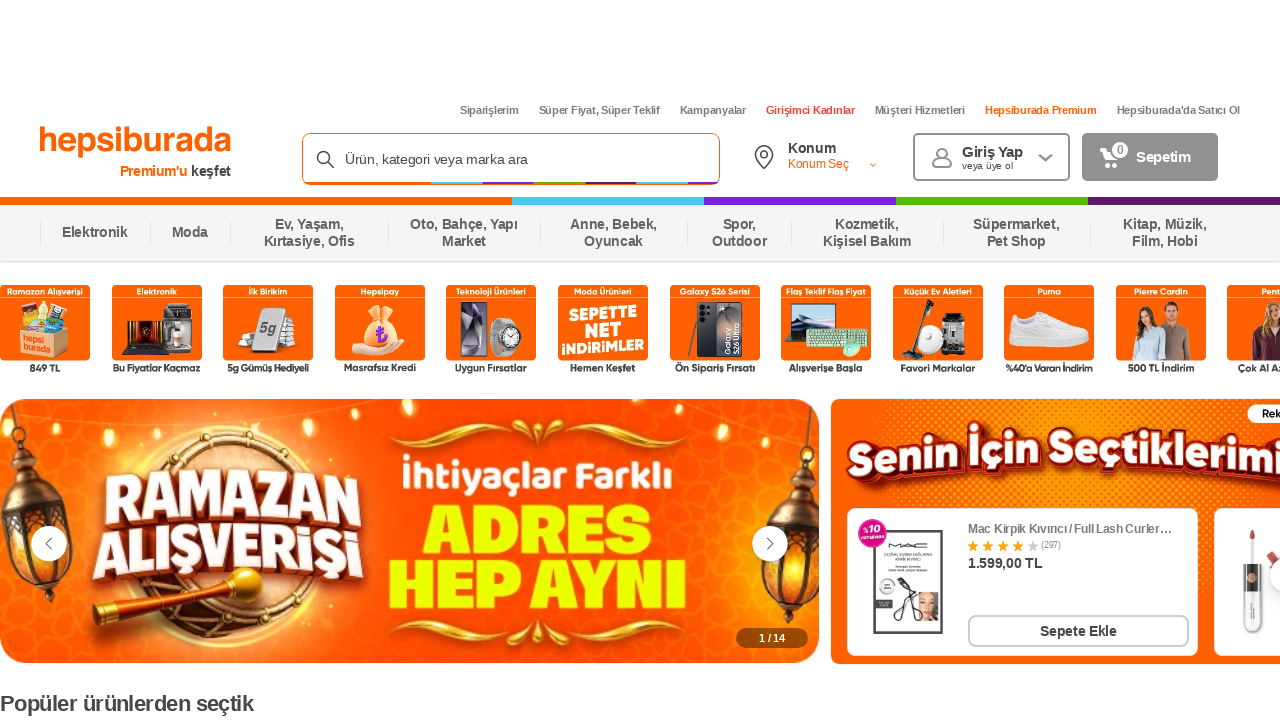

Waited 1 second after hovering over 'Elektronik'
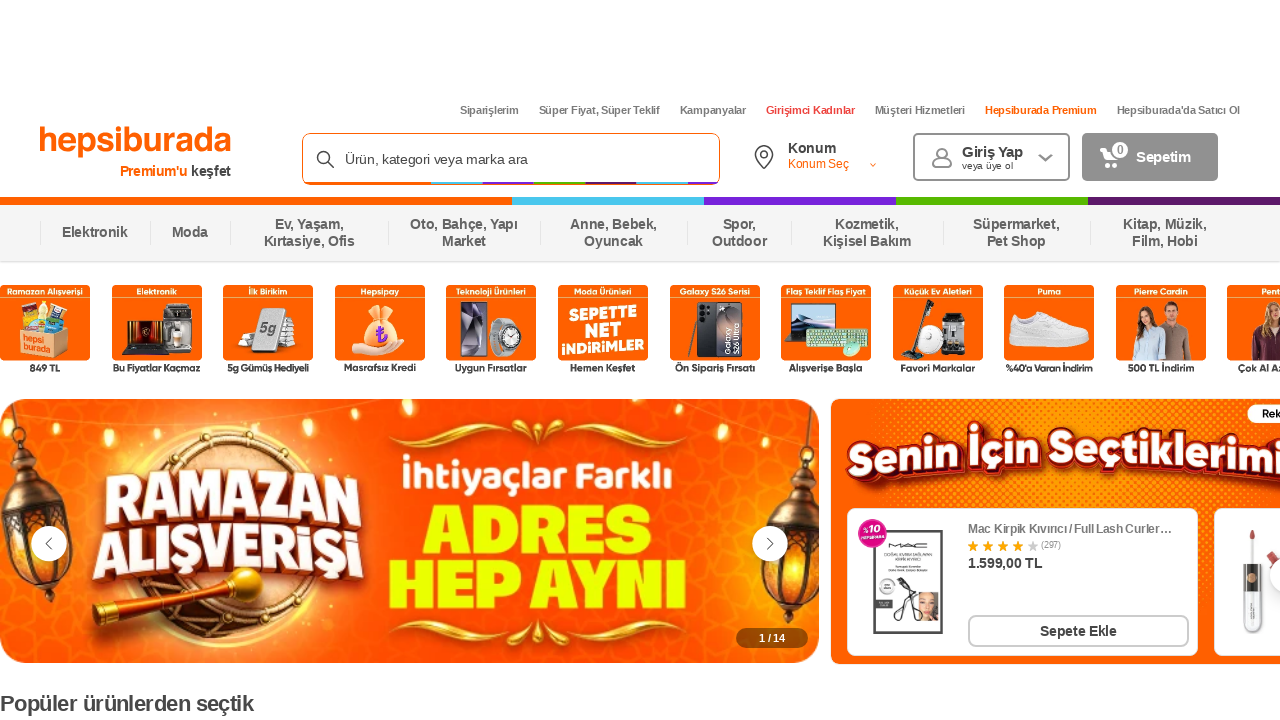

Hovered over 'Moda' navigation tab at (190, 233) on //span[text()='Moda']
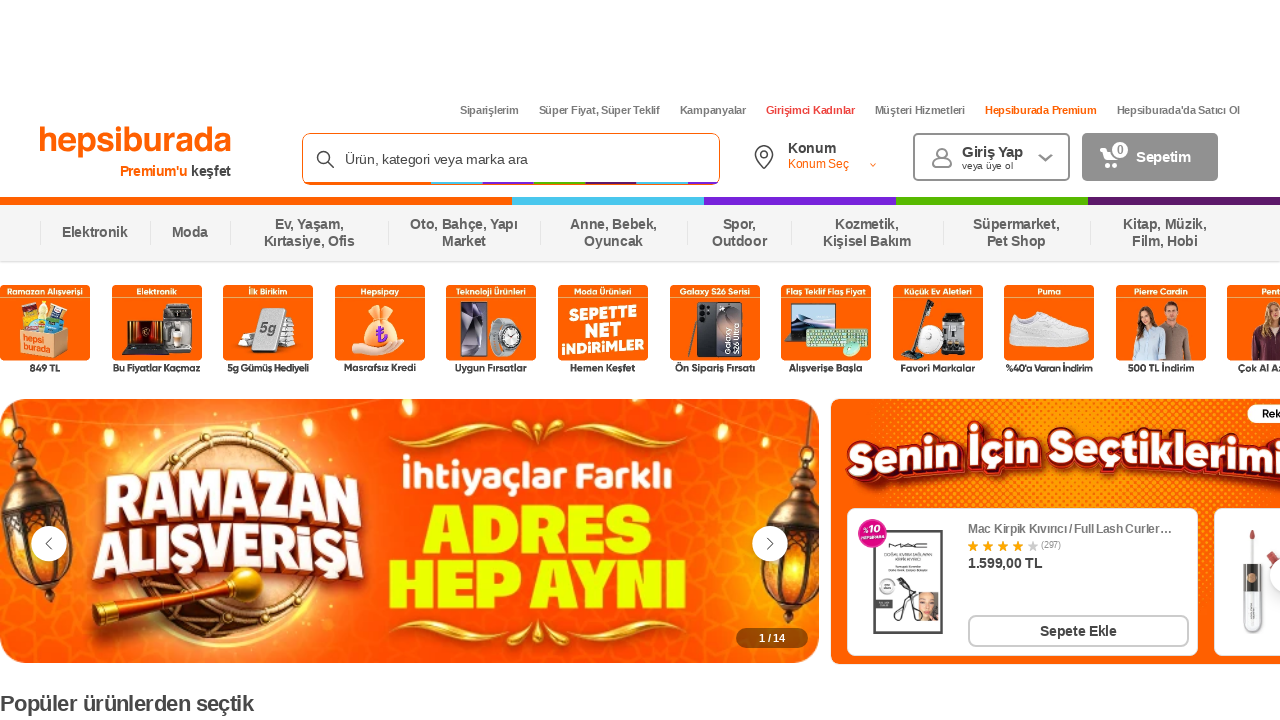

Waited 1 second after hovering over 'Moda'
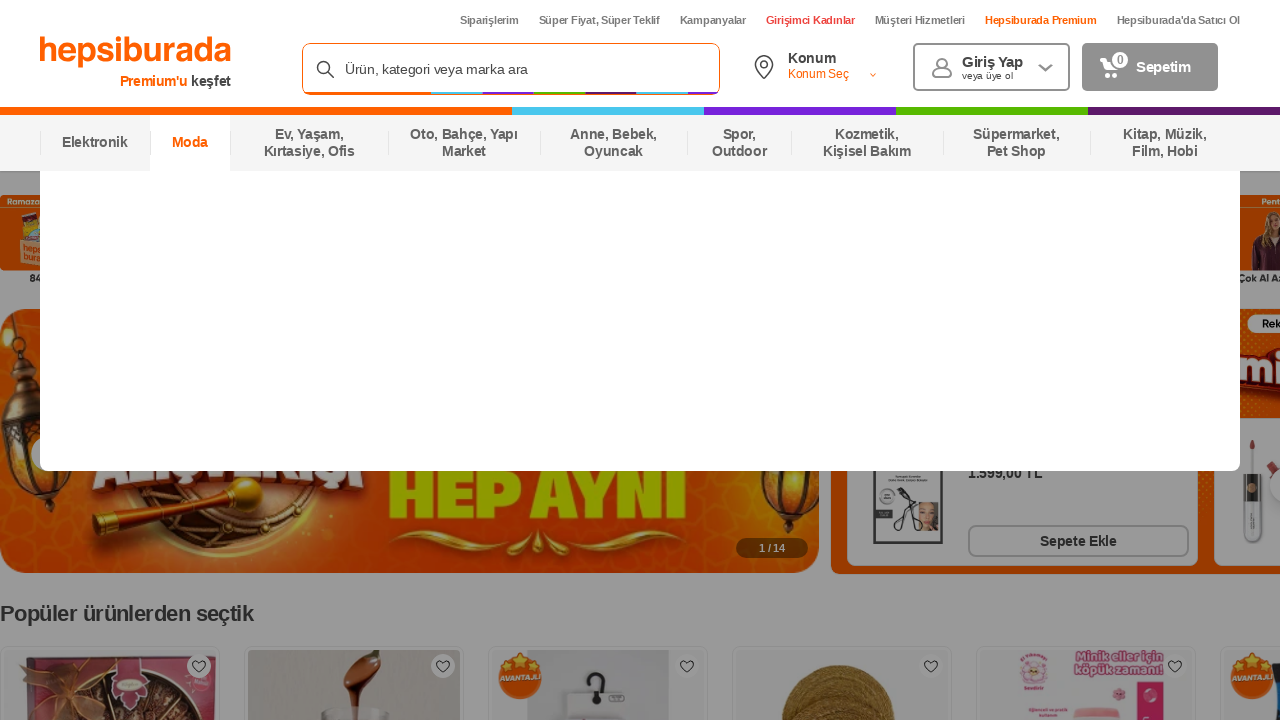

Hovered over 'Ev, Yaşam, Kırtasiye, Ofis' navigation tab at (309, 143) on //span[text()='Ev, Yaşam, Kırtasiye, Ofis']
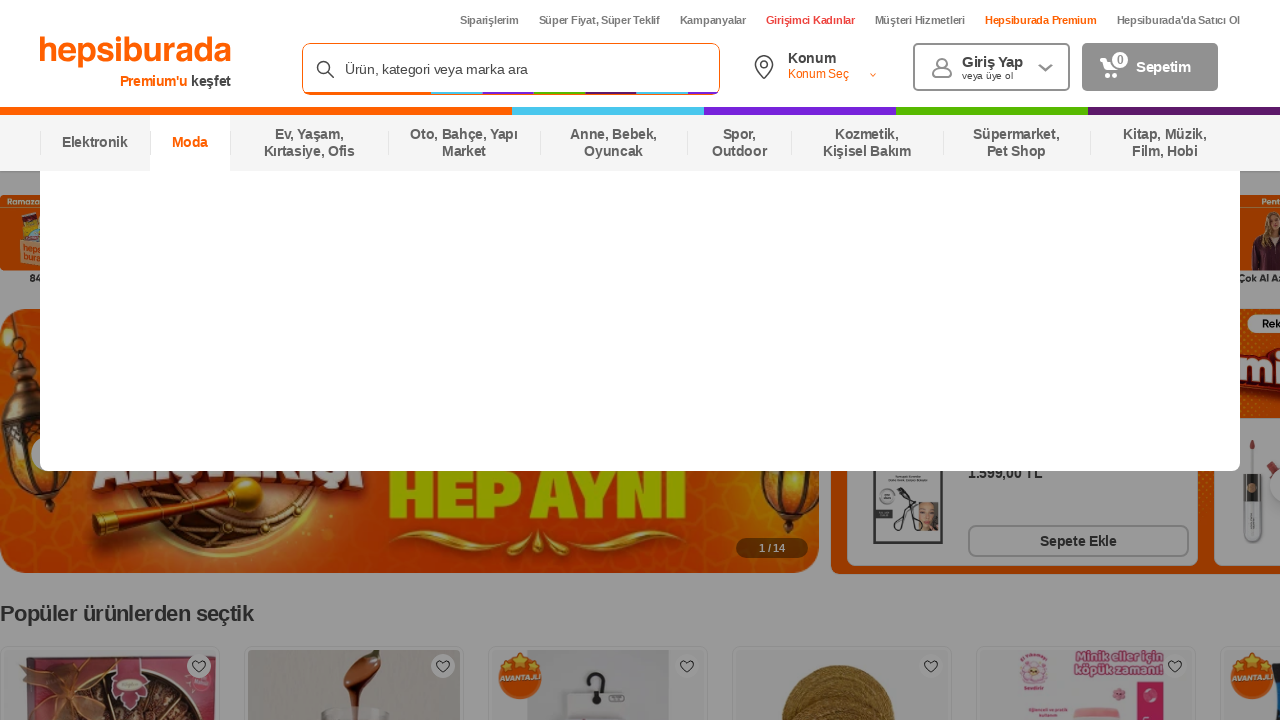

Waited 1 second after hovering over 'Ev, Yaşam, Kırtasiye, Ofis'
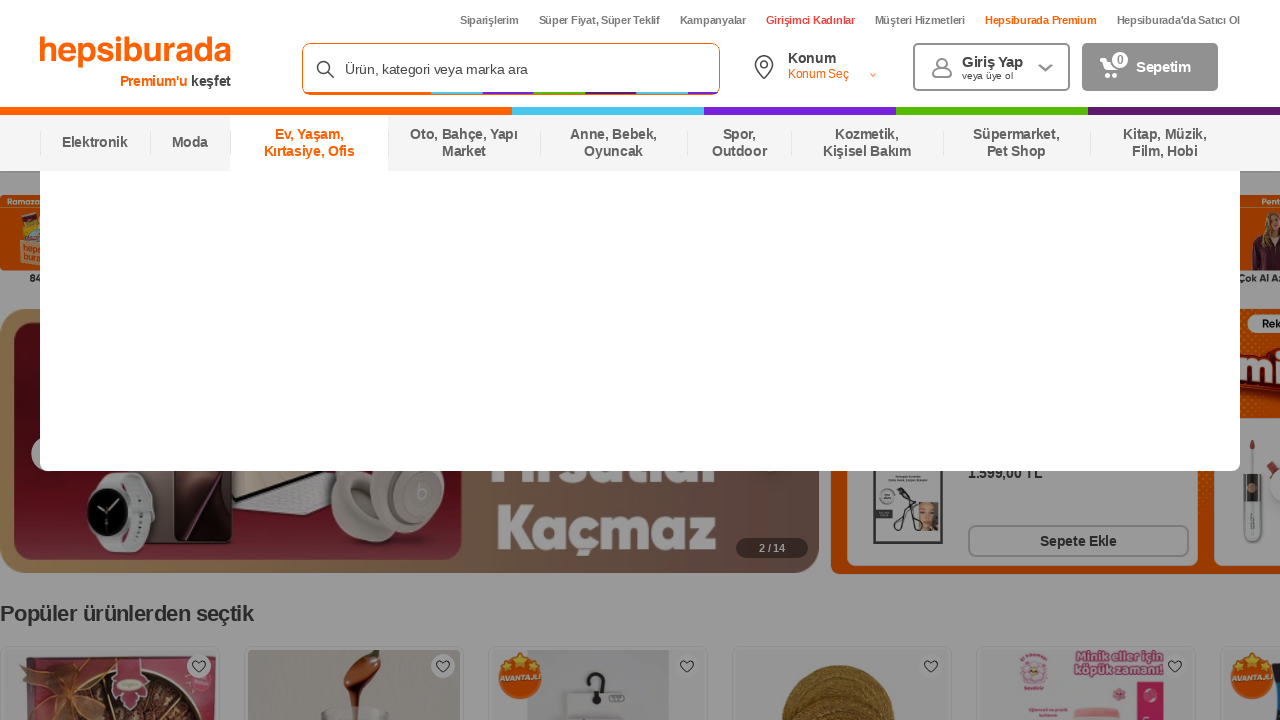

Hovered over 'Oto, Bahçe, Yapı Market' navigation tab at (464, 143) on //span[text()='Oto, Bahçe, Yapı Market']
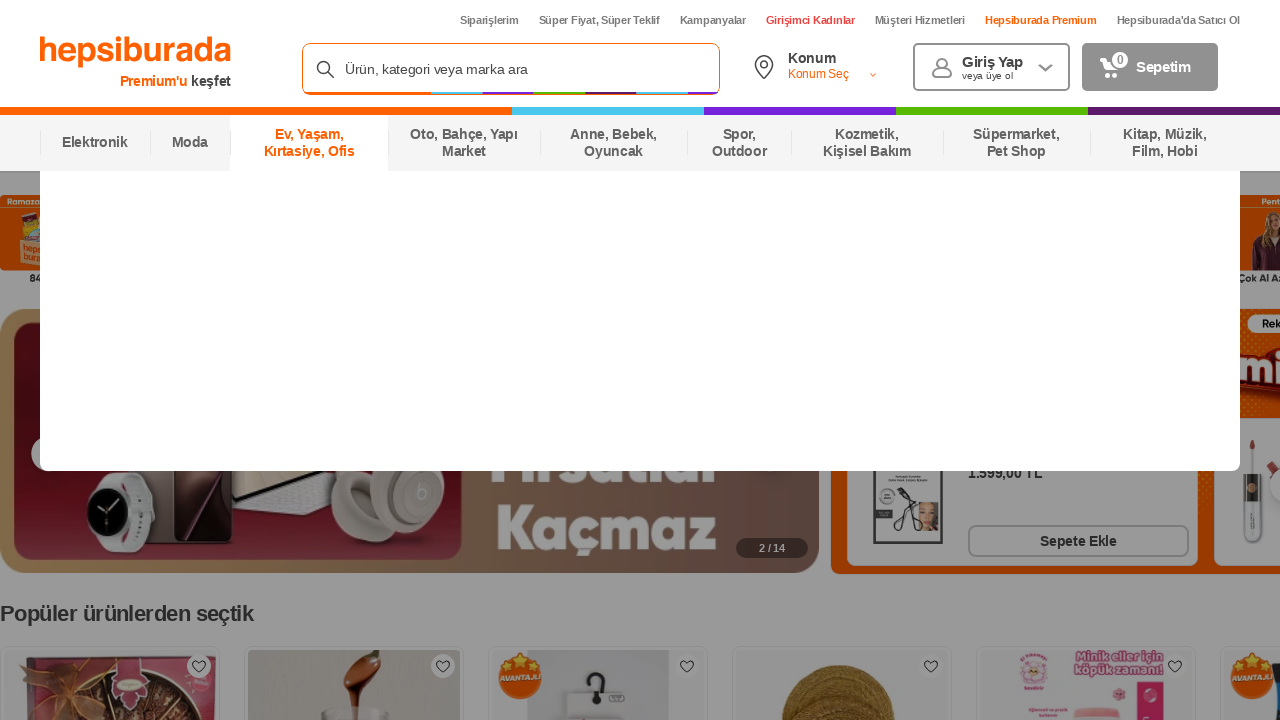

Waited 1 second after hovering over 'Oto, Bahçe, Yapı Market'
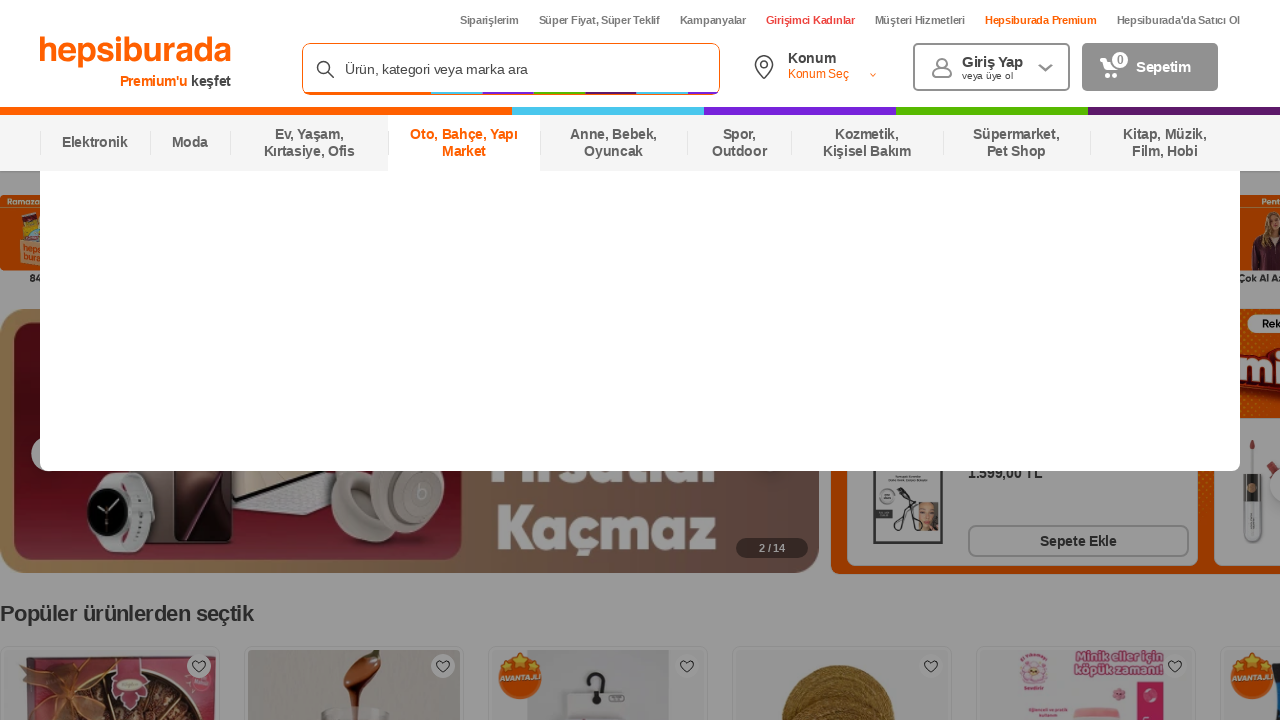

Hovered over 'Anne, Bebek, Oyuncak' navigation tab at (614, 143) on //span[text()='Anne, Bebek, Oyuncak']
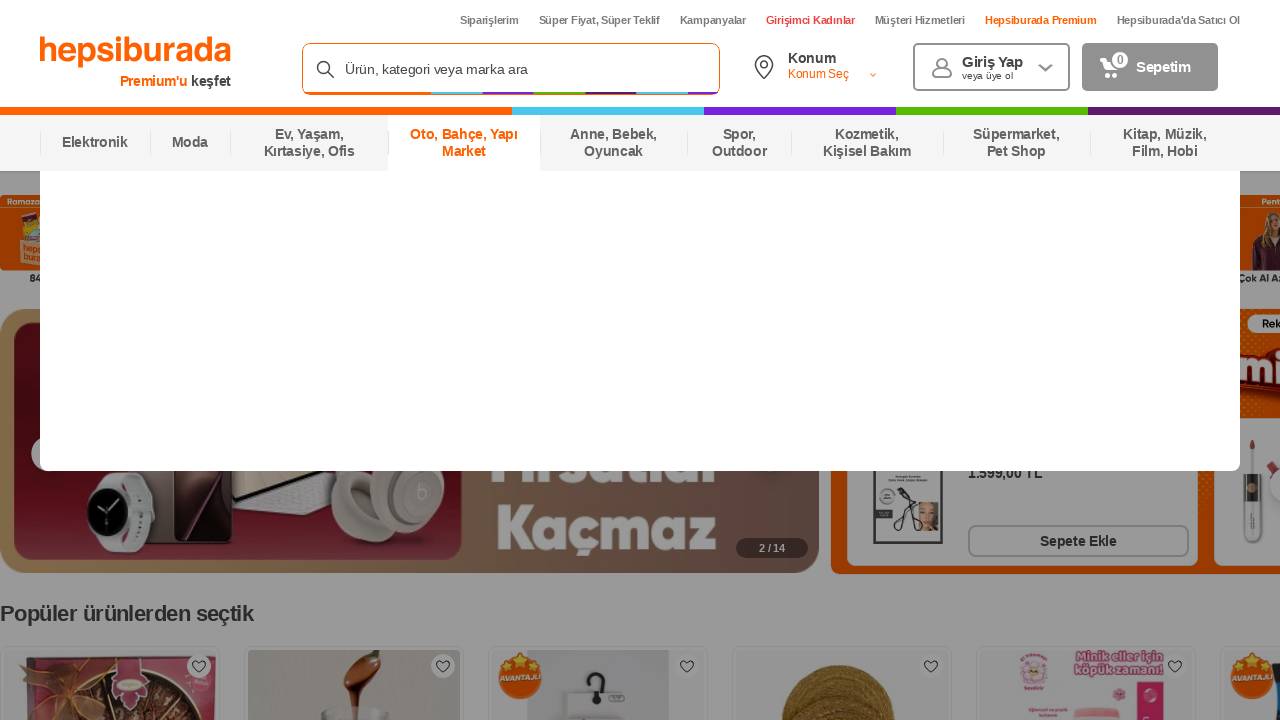

Waited 1 second after hovering over 'Anne, Bebek, Oyuncak'
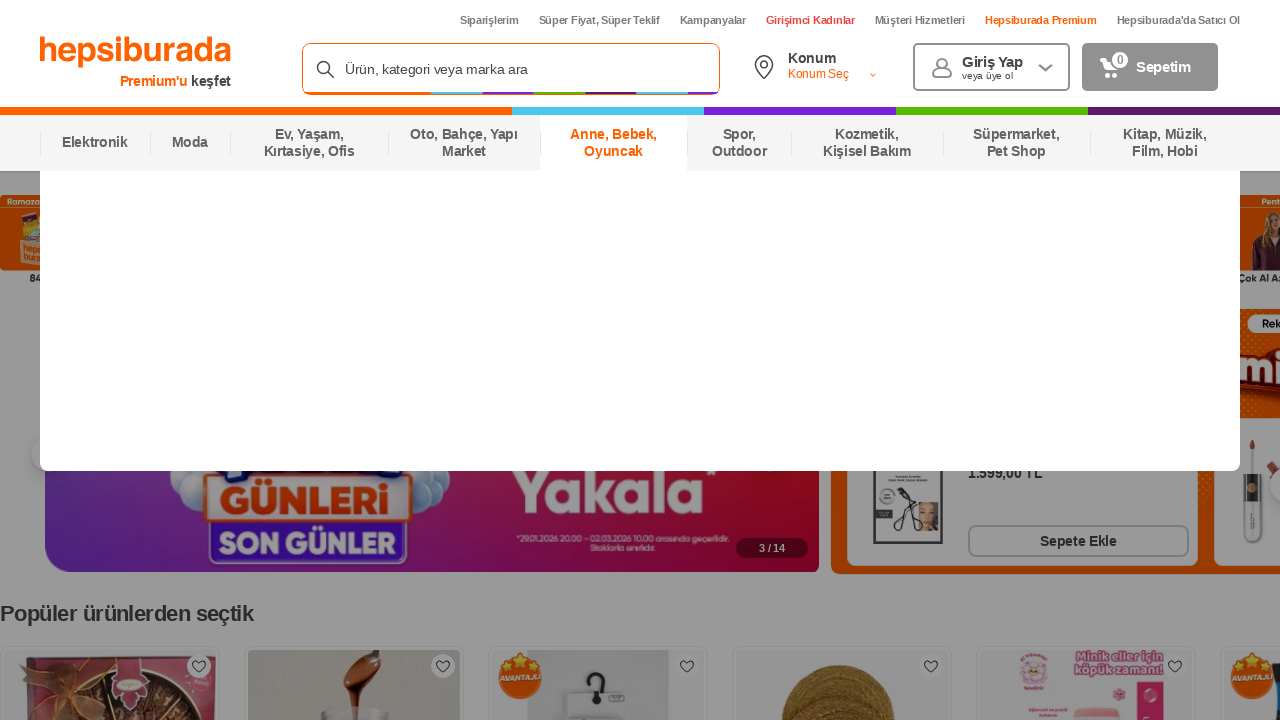

Hovered over 'Spor, Outdoor' navigation tab at (739, 143) on //span[text()='Spor, Outdoor']
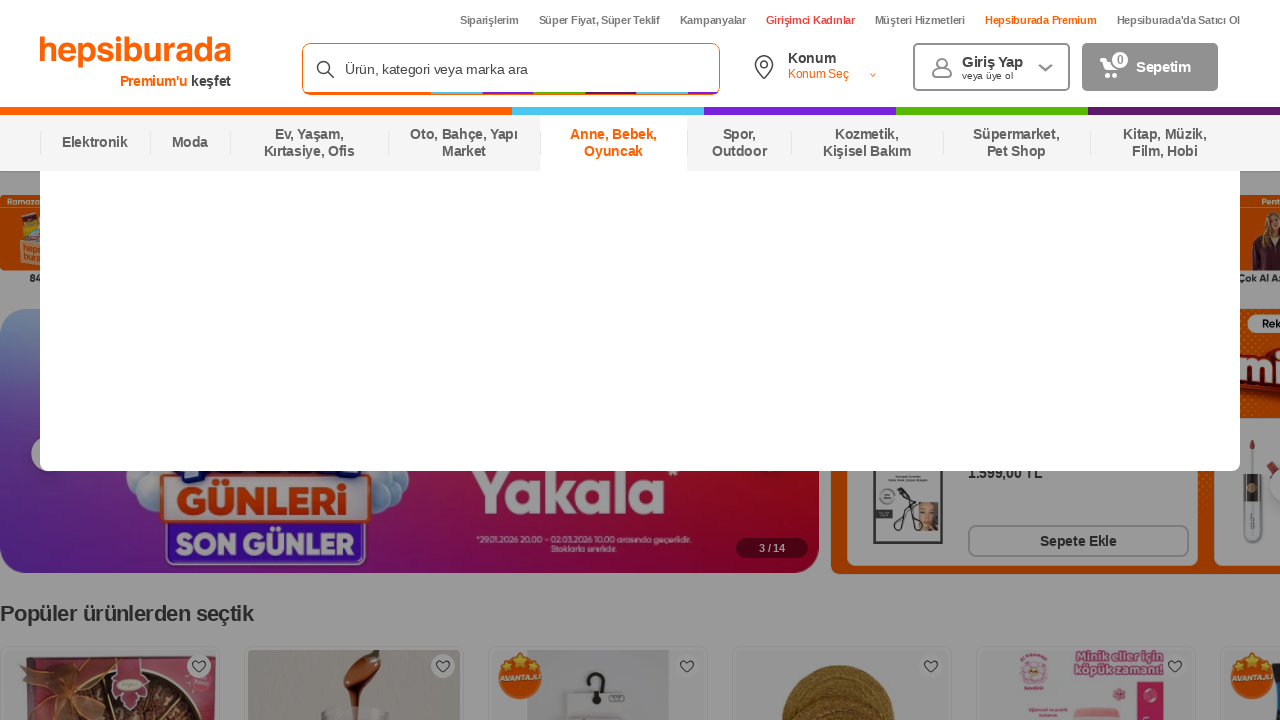

Waited 1 second after hovering over 'Spor, Outdoor'
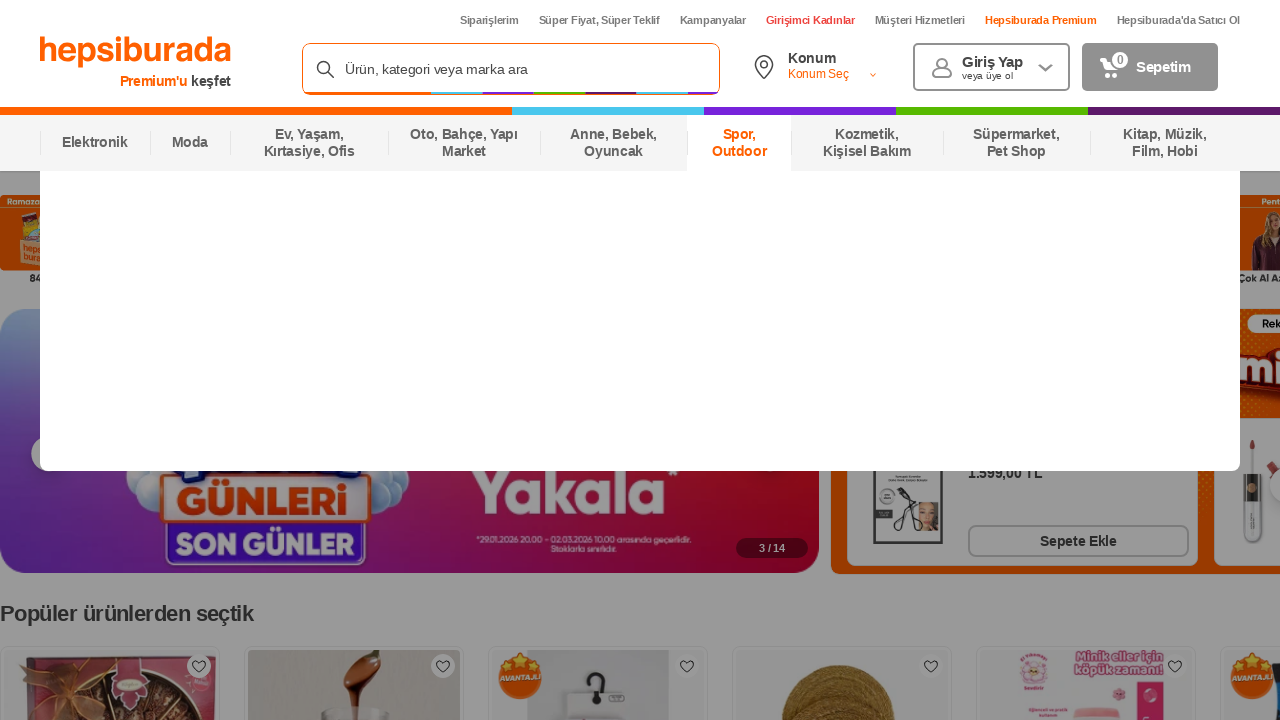

Hovered over 'Kozmetik, Kişisel Bakım' navigation tab at (867, 143) on //span[text()='Kozmetik, Kişisel Bakım']
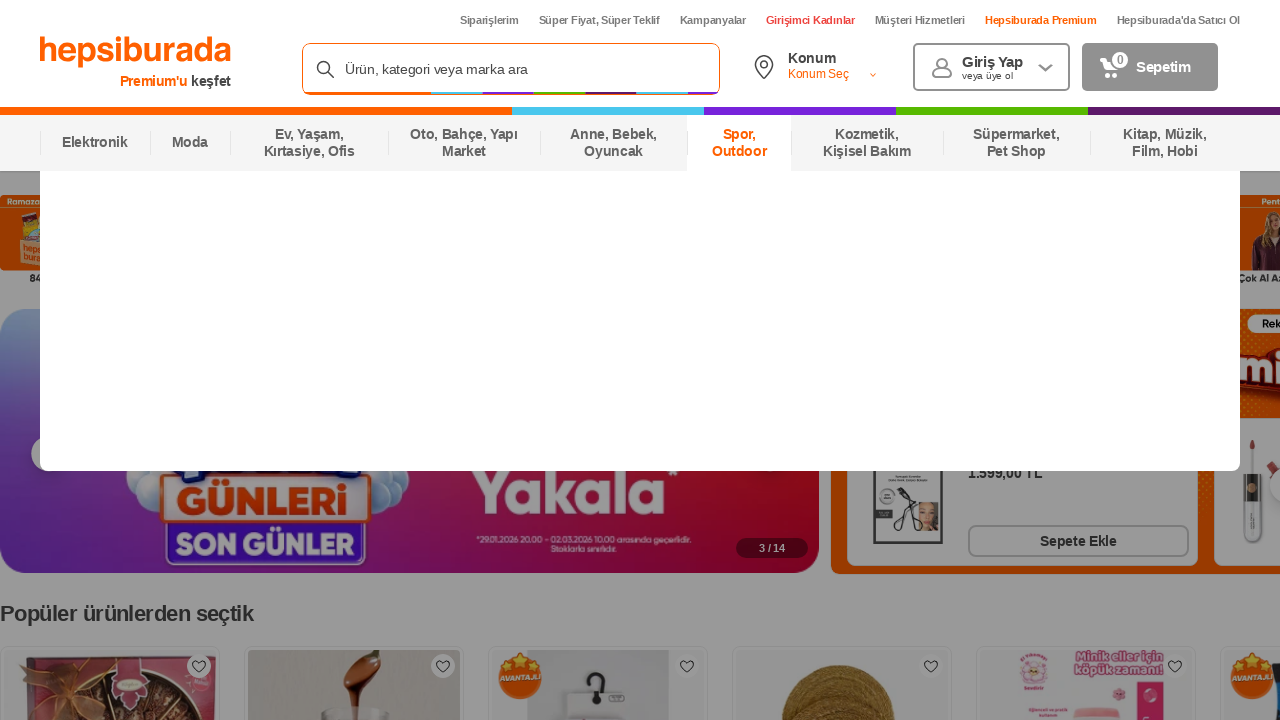

Waited 1 second after hovering over 'Kozmetik, Kişisel Bakım'
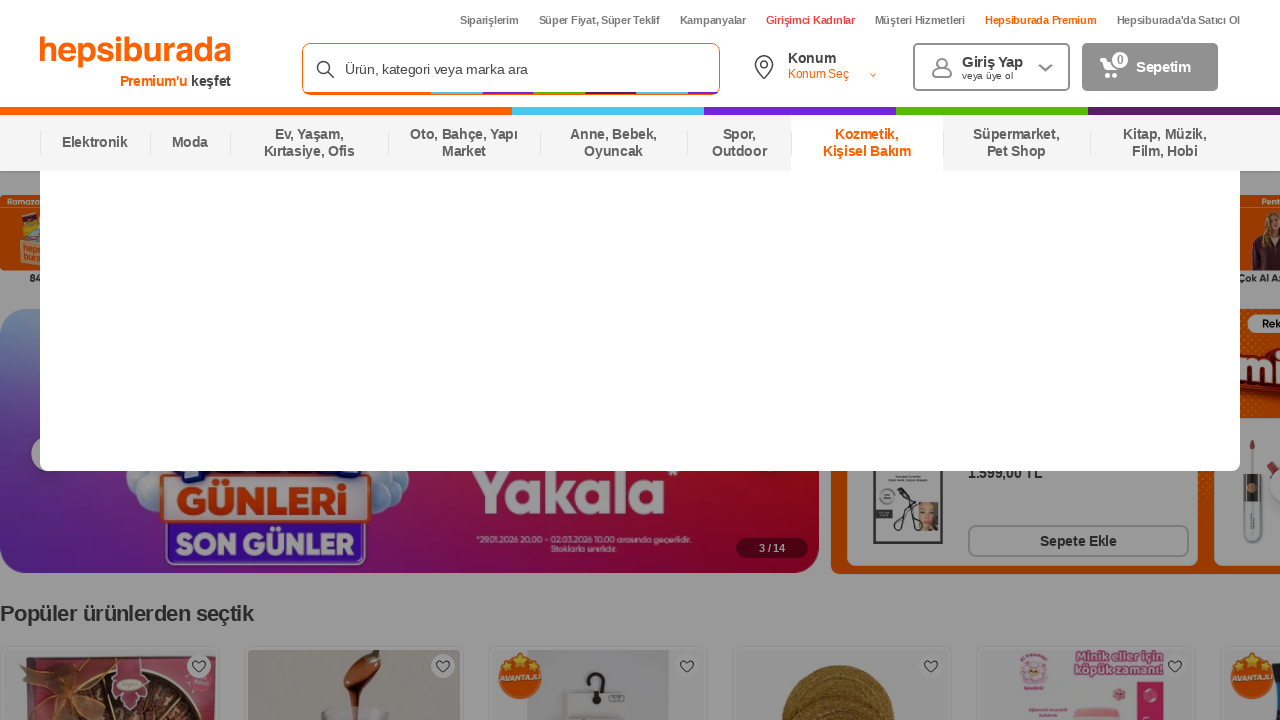

Hovered over 'Süpermarket, Pet Shop' navigation tab at (1016, 143) on //span[text()='Süpermarket, Pet Shop']
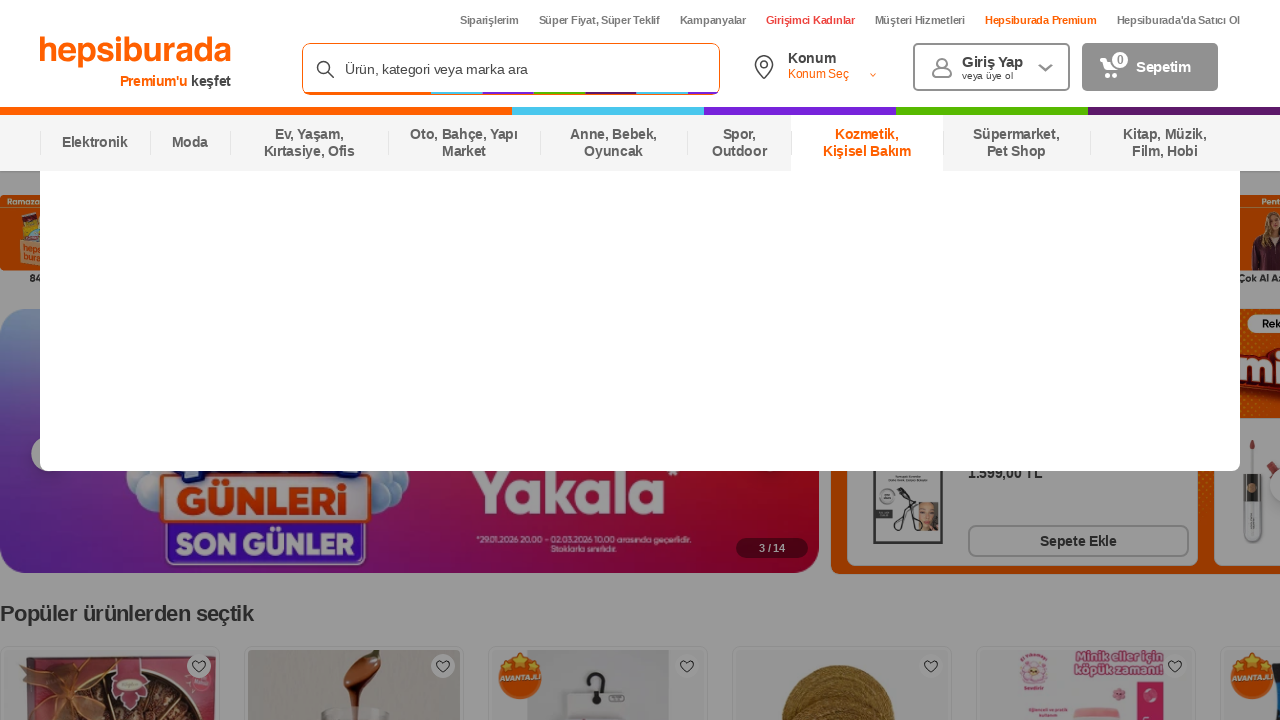

Waited 1 second after hovering over 'Süpermarket, Pet Shop'
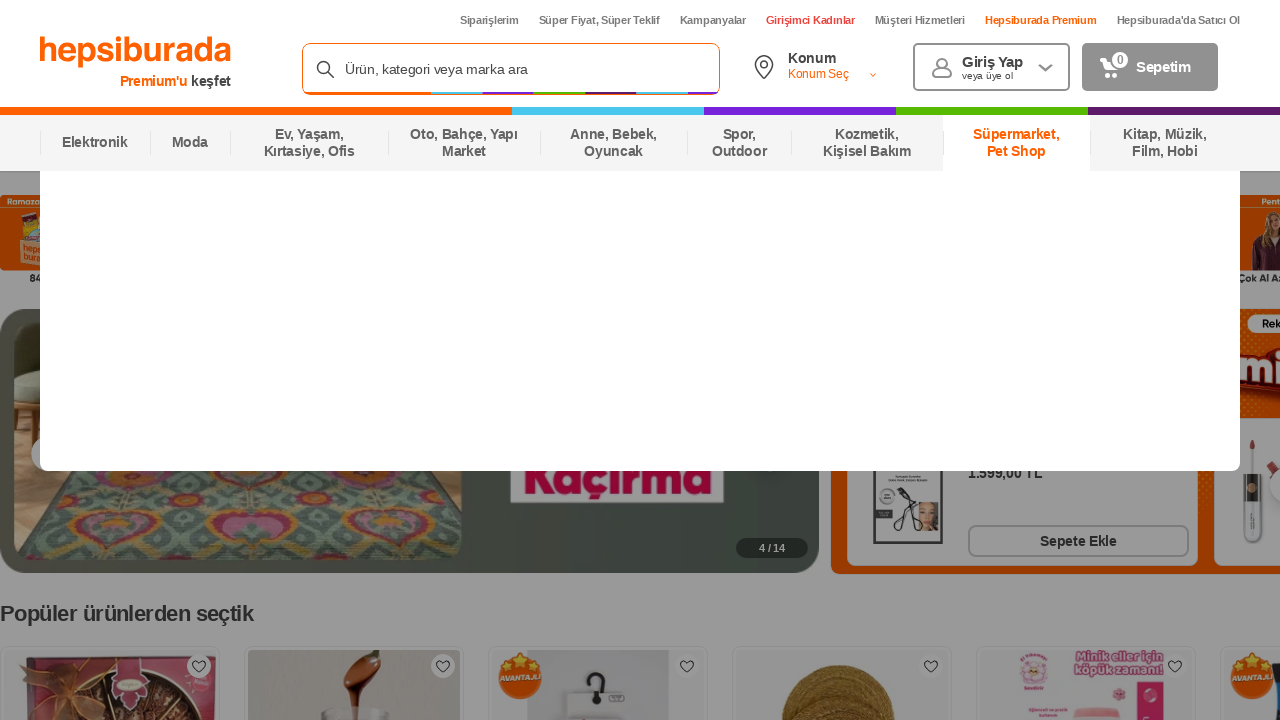

Hovered over 'Kitap, Müzik, Film, Hobi' navigation tab at (1165, 143) on //span[text()='Kitap, Müzik, Film, Hobi']
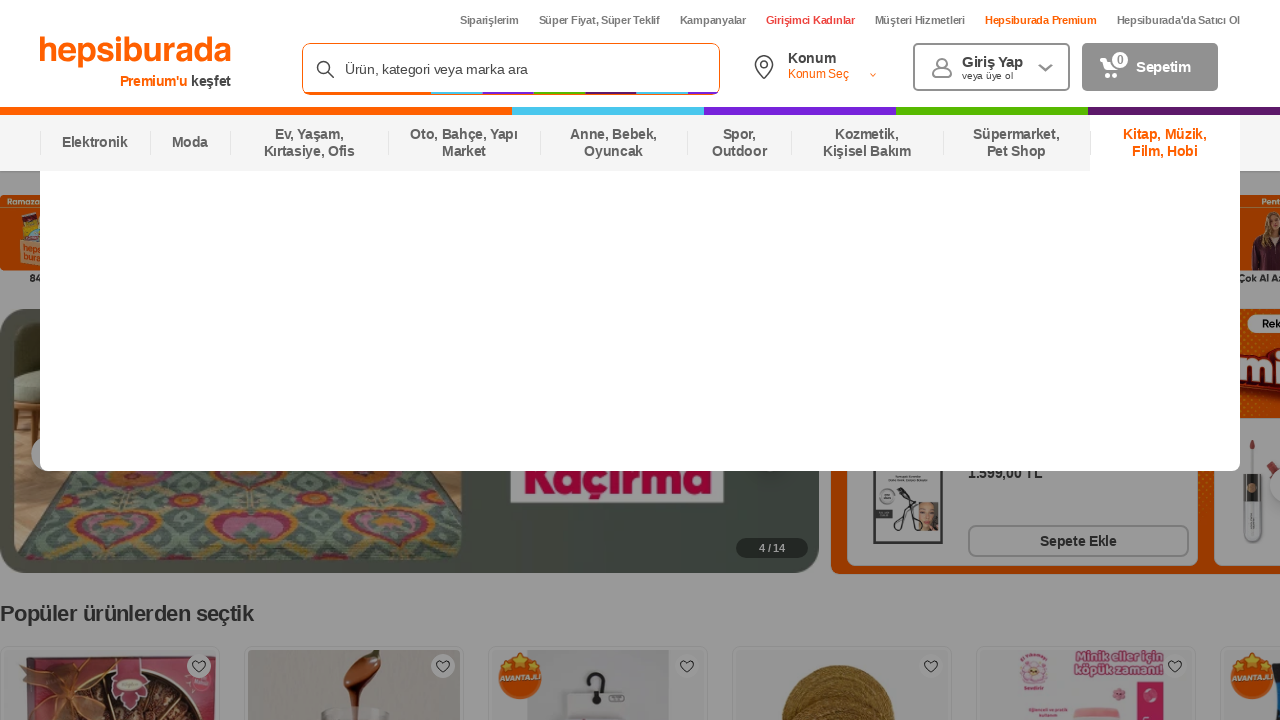

Waited 1 second after hovering over 'Kitap, Müzik, Film, Hobi'
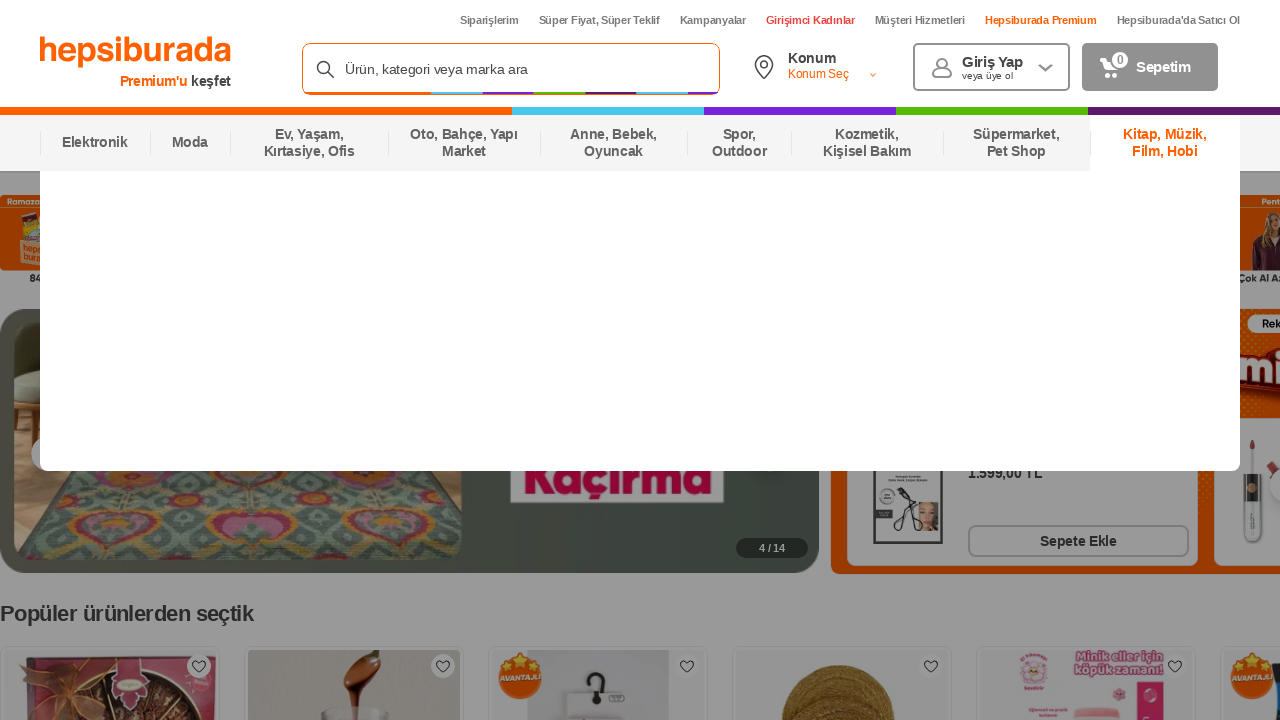

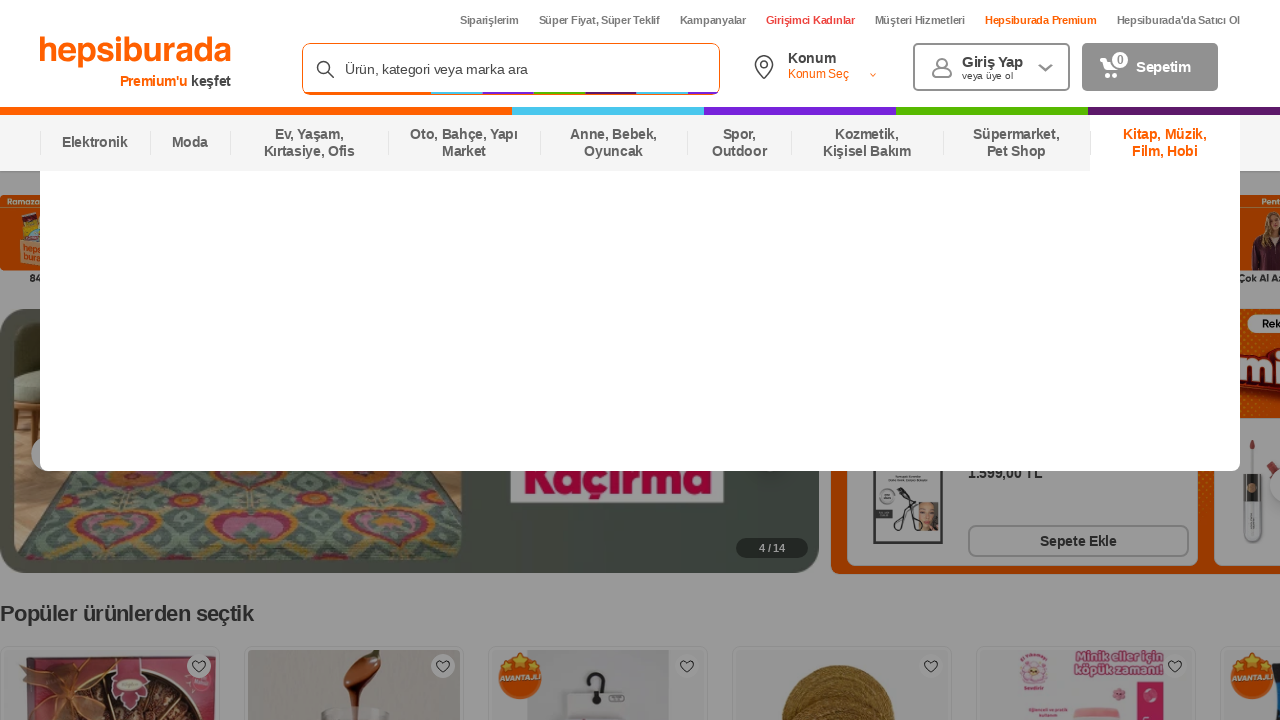